Tests dynamic content on Selenium demo page by clicking a button and verifying the resulting element

Starting URL: https://www.selenium.dev/selenium/web/dynamic.html

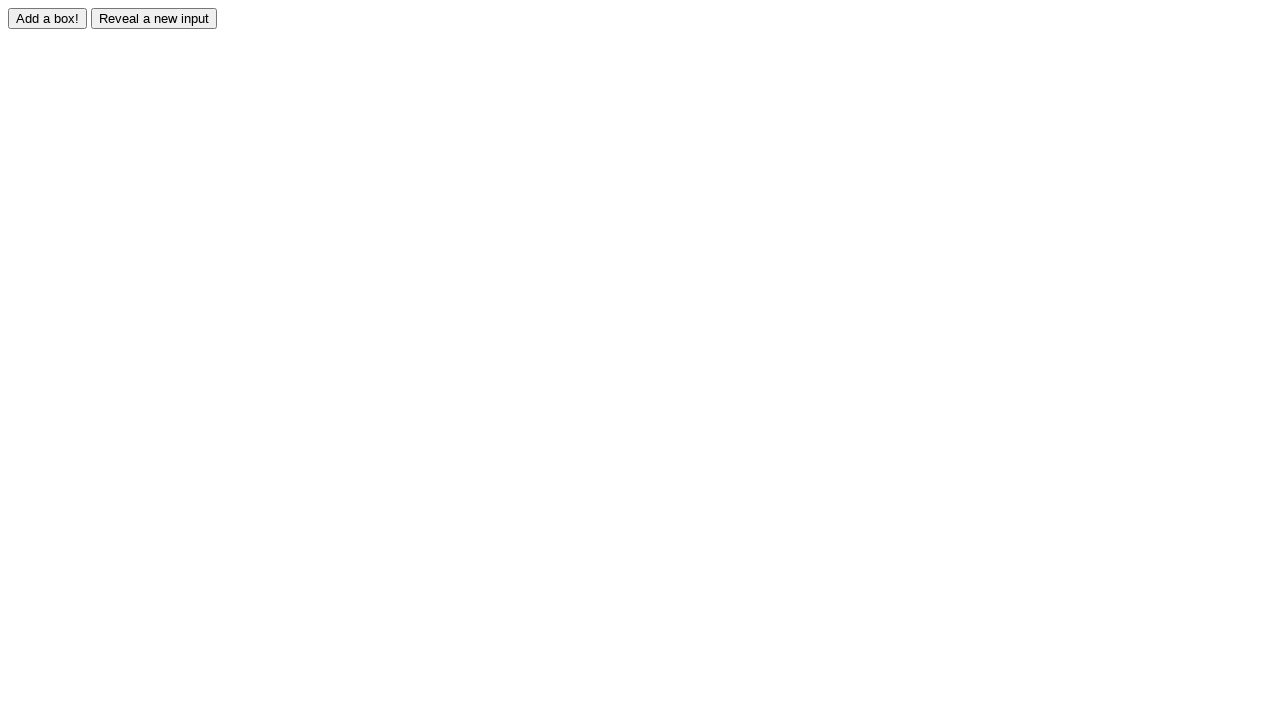

Clicked the adder button to add dynamic content at (48, 18) on #adder
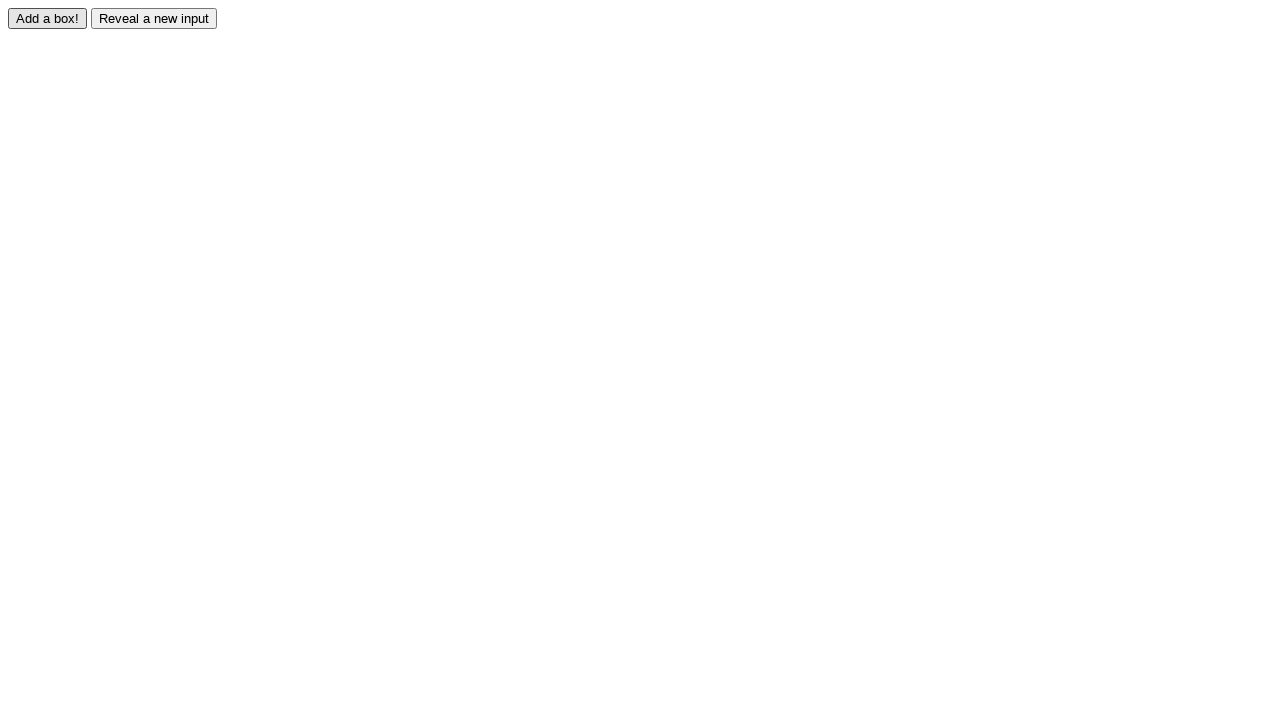

Dynamically added box appeared and became visible
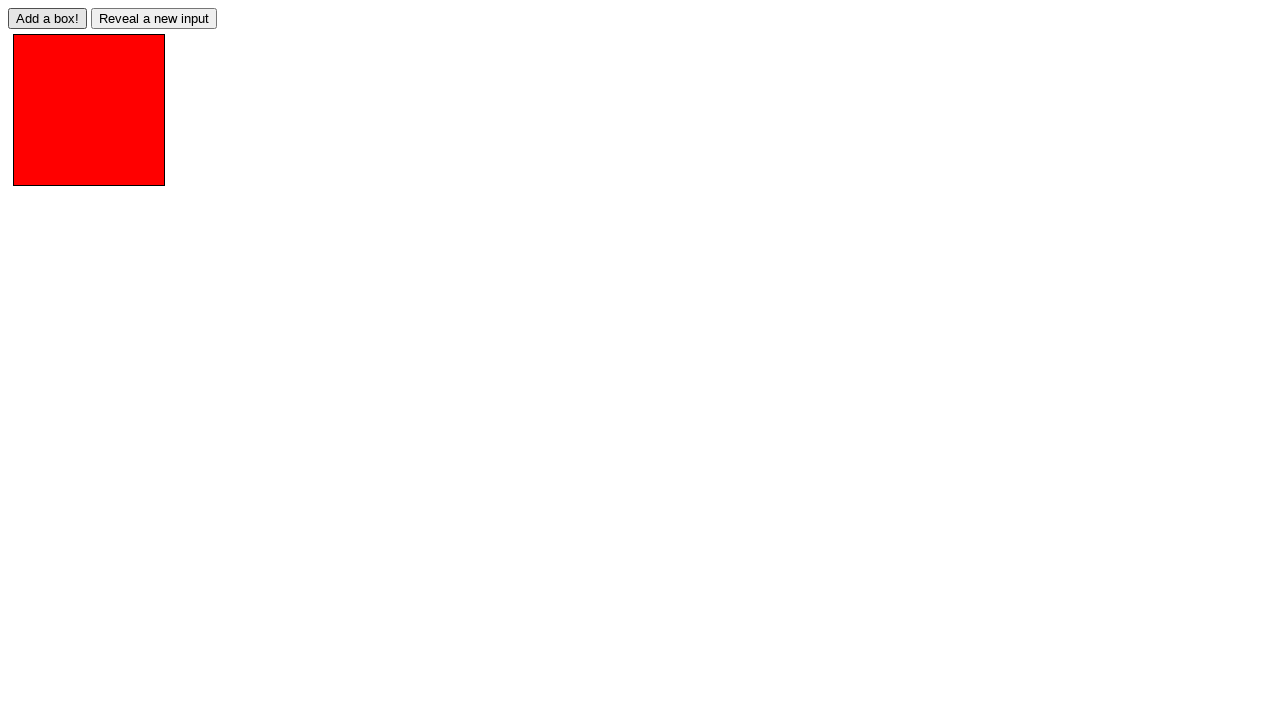

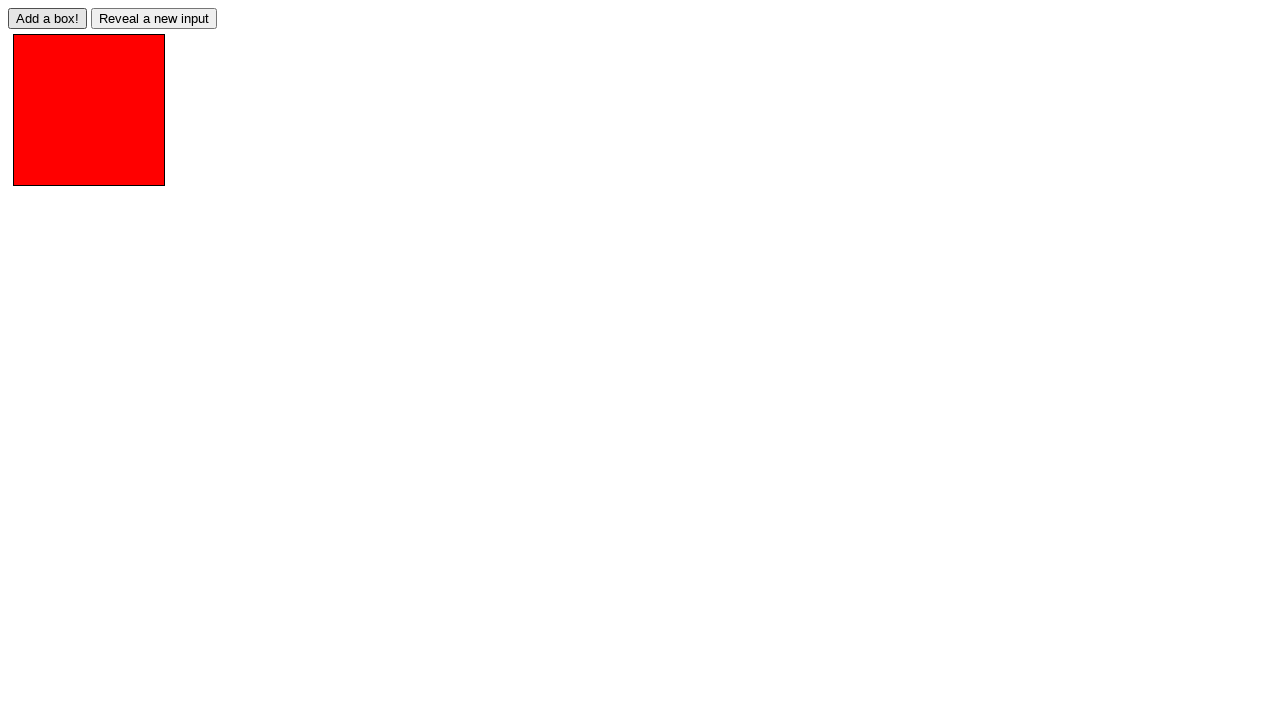